Tests drag and drop functionality by dragging column A to column B

Starting URL: https://the-internet.herokuapp.com/

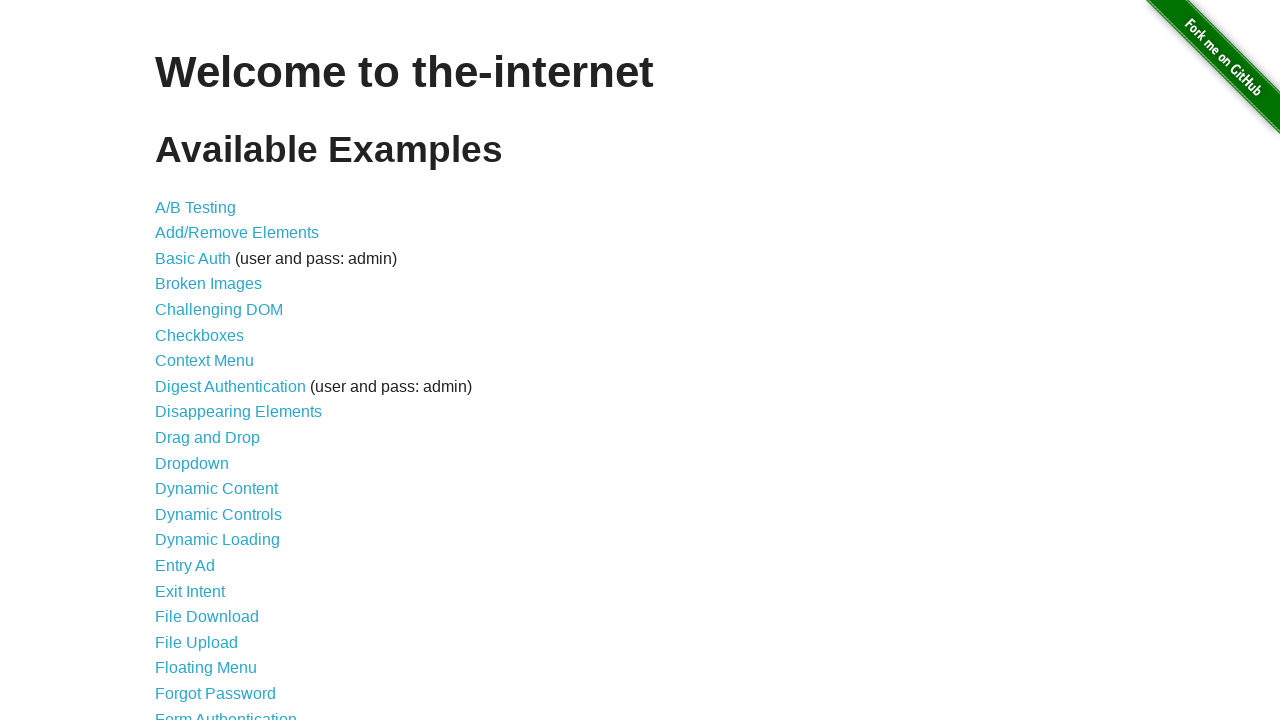

Clicked on 'Drag and Drop' link to navigate to drag and drop test page at (208, 438) on text=Drag and Drop
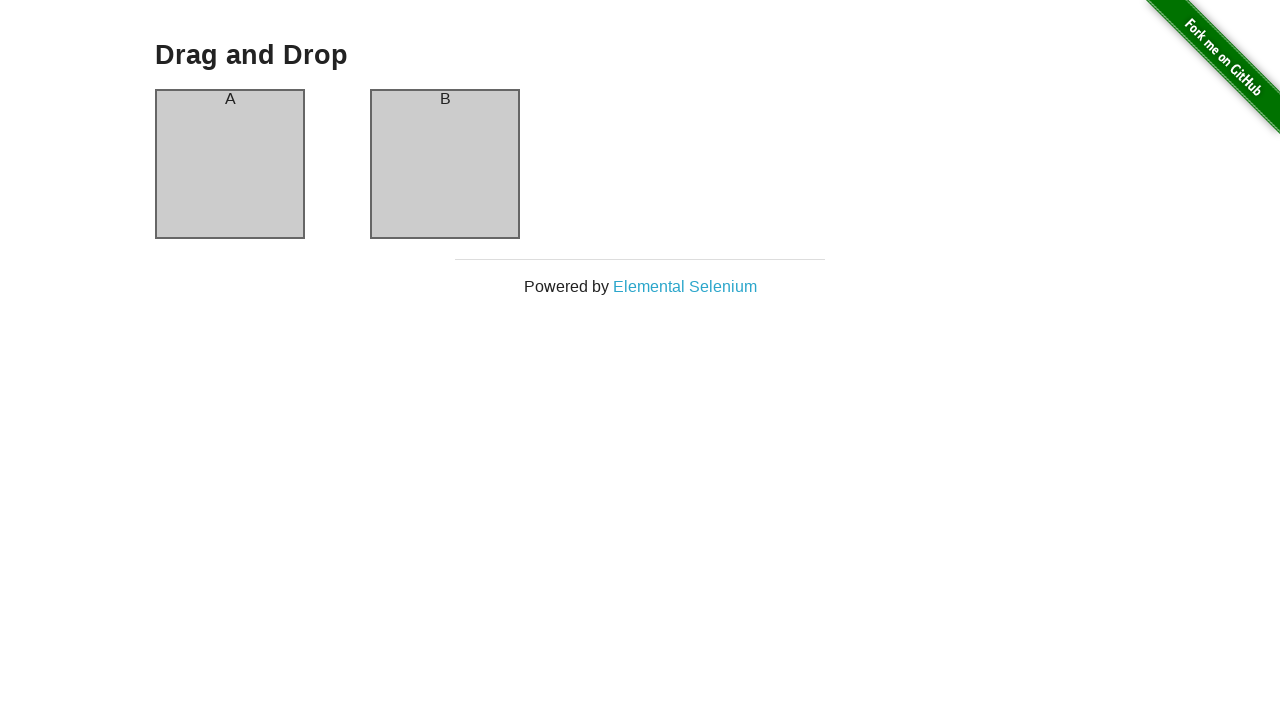

Dragged column A and dropped it on column B at (445, 164)
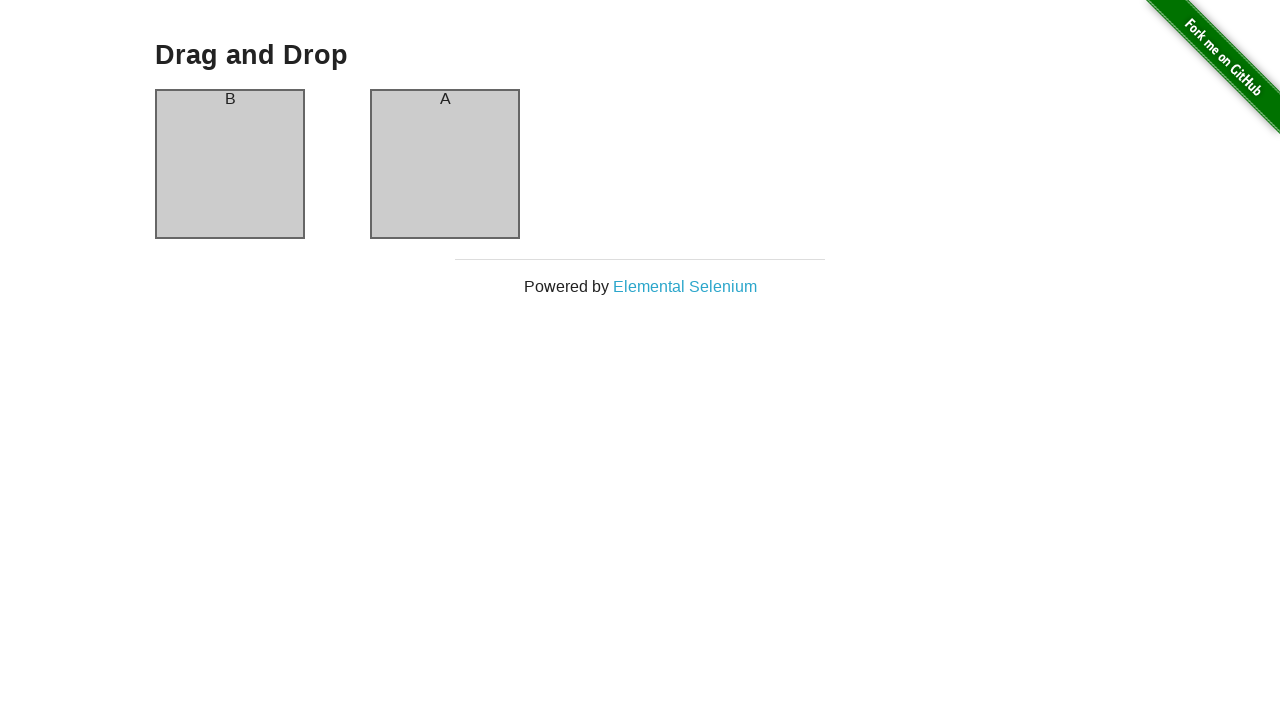

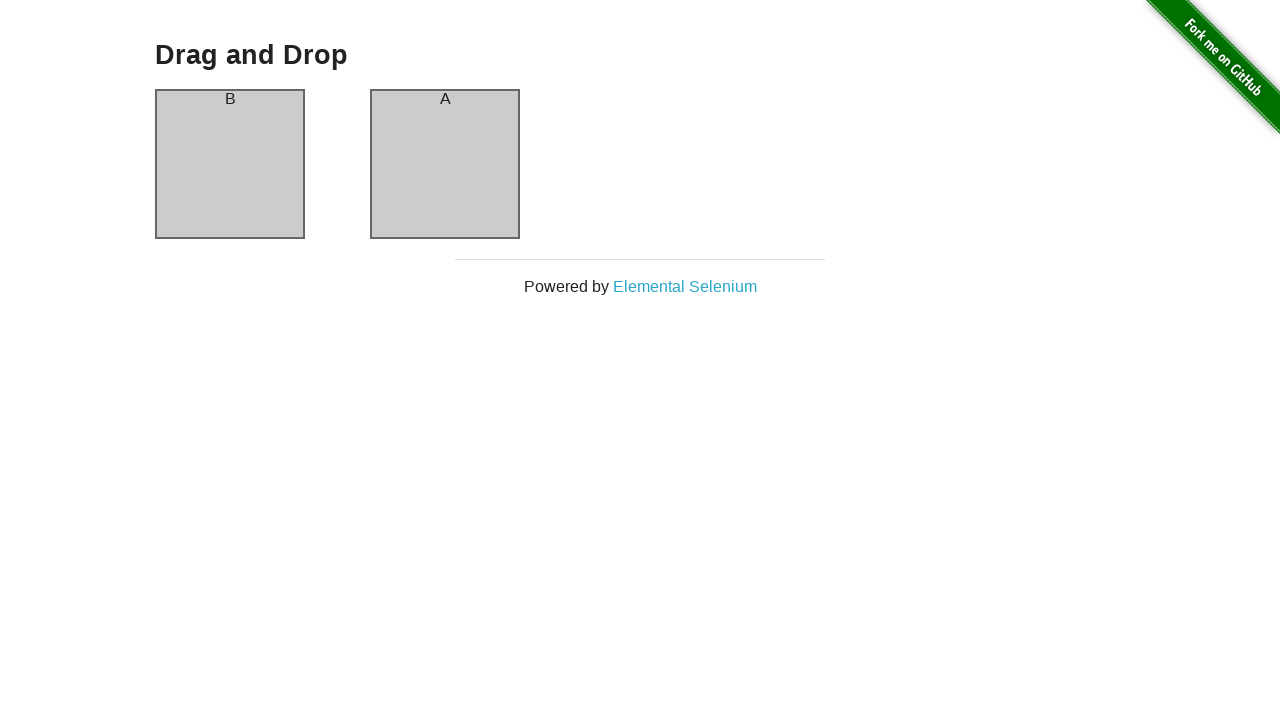